Tests that clicking 'Open New Account' link navigates to the page and displays an error for unauthenticated users

Starting URL: https://parabank.parasoft.com/parabank/sitemap.htm

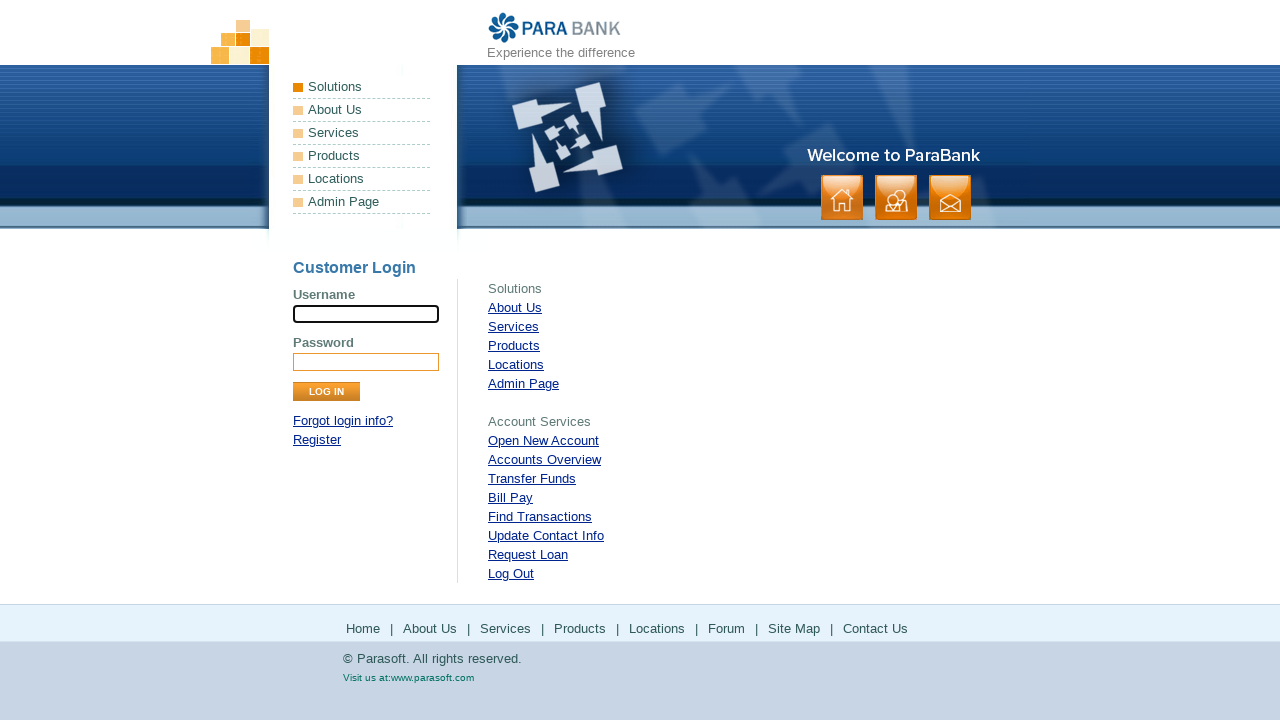

Clicked 'Open New Account' link at (544, 440) on #rightPanel > ul >> nth=1 >> li >> nth=0 >> a
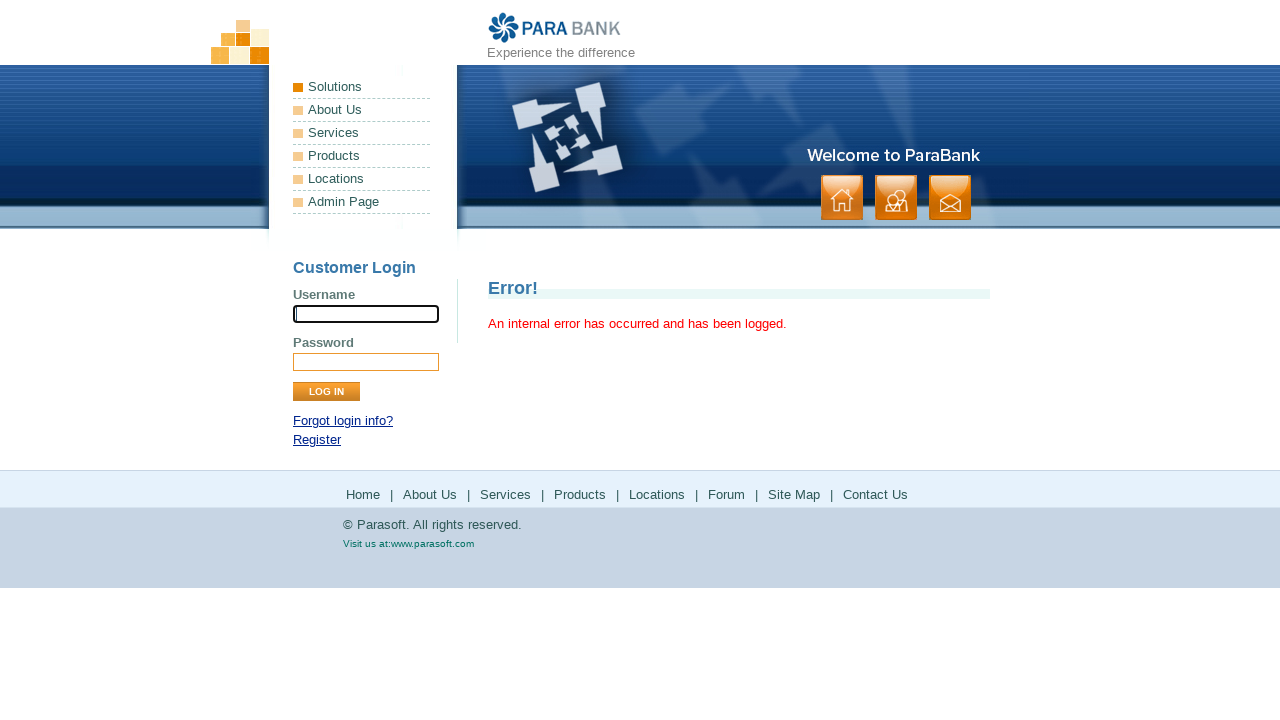

Error message 'An internal error has occurred and has been logged.' appeared
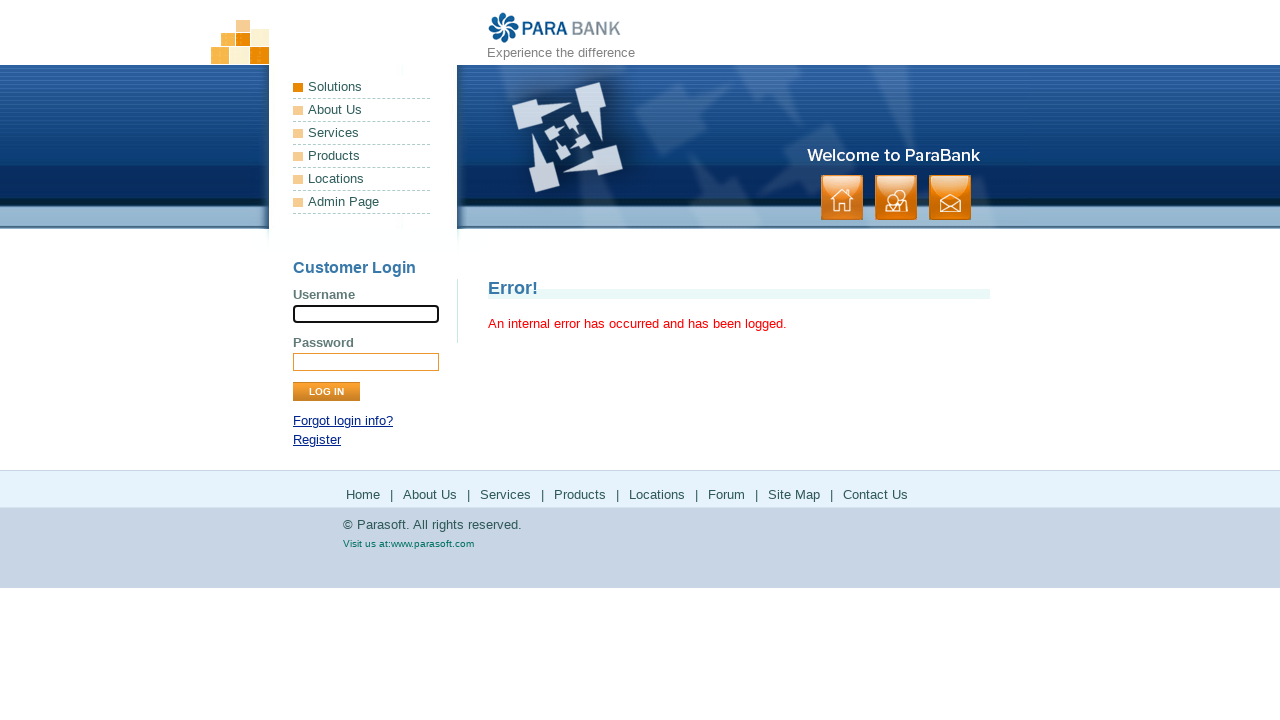

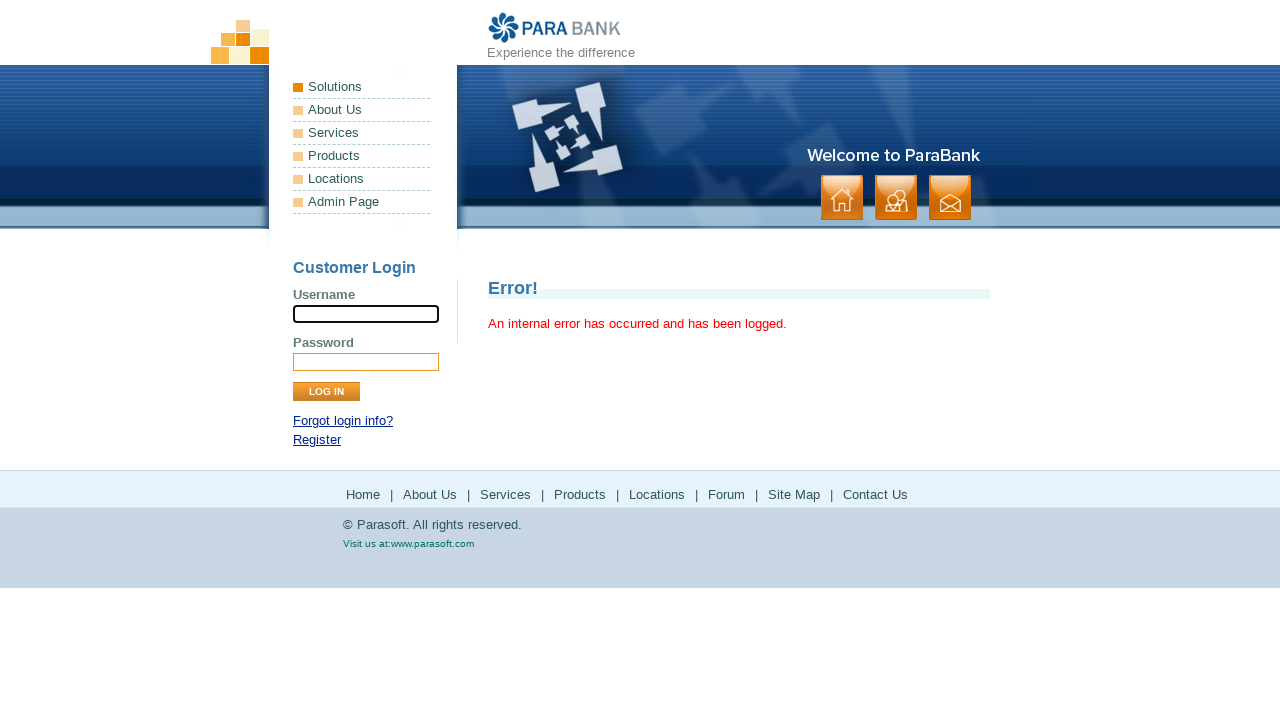